Tests registration validation by leaving the first password field empty while filling other fields

Starting URL: https://www.sharelane.com

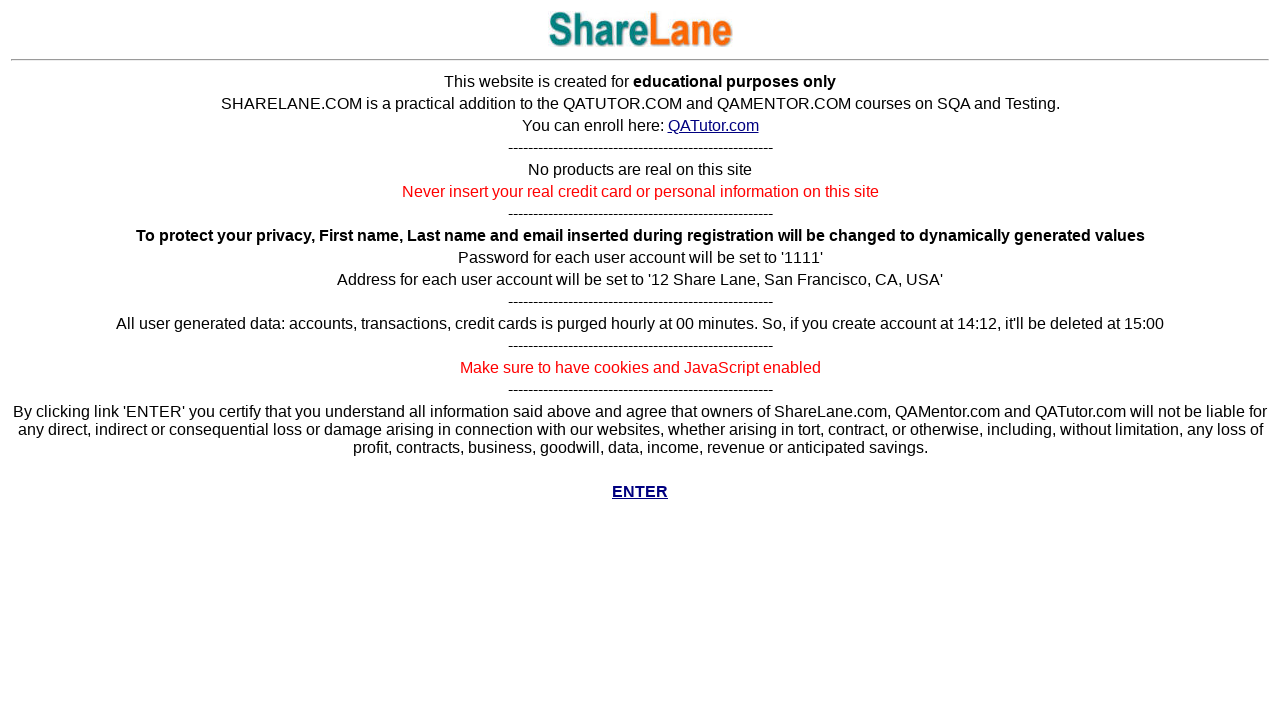

Clicked ENTER link to access the site at (640, 492) on text='ENTER'
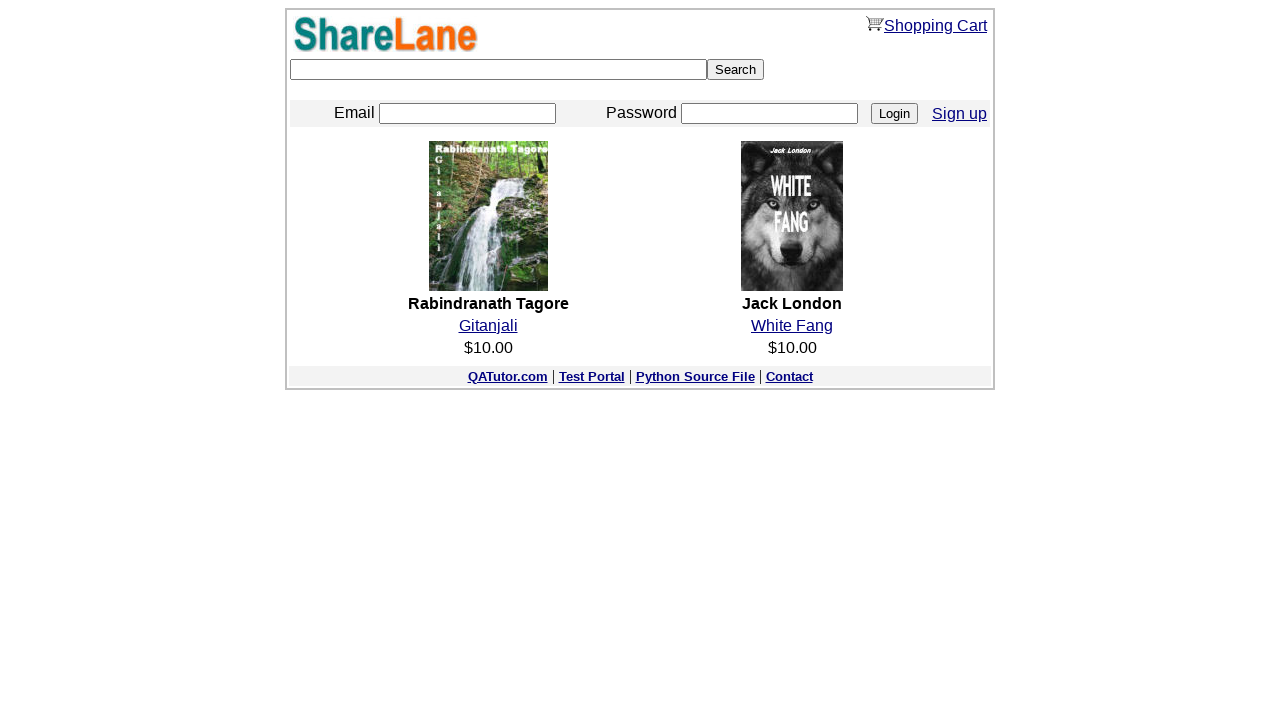

Navigated to registration page
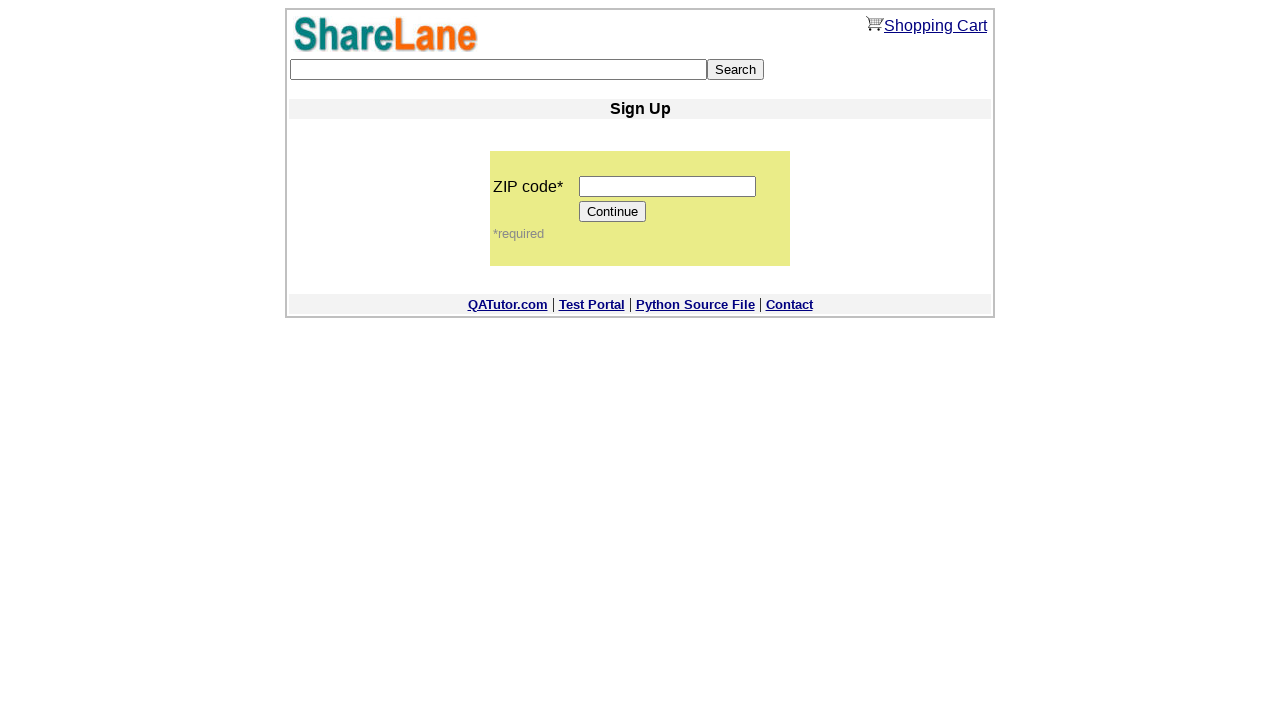

Filled zip code field with '11111' on input[name='zip_code']
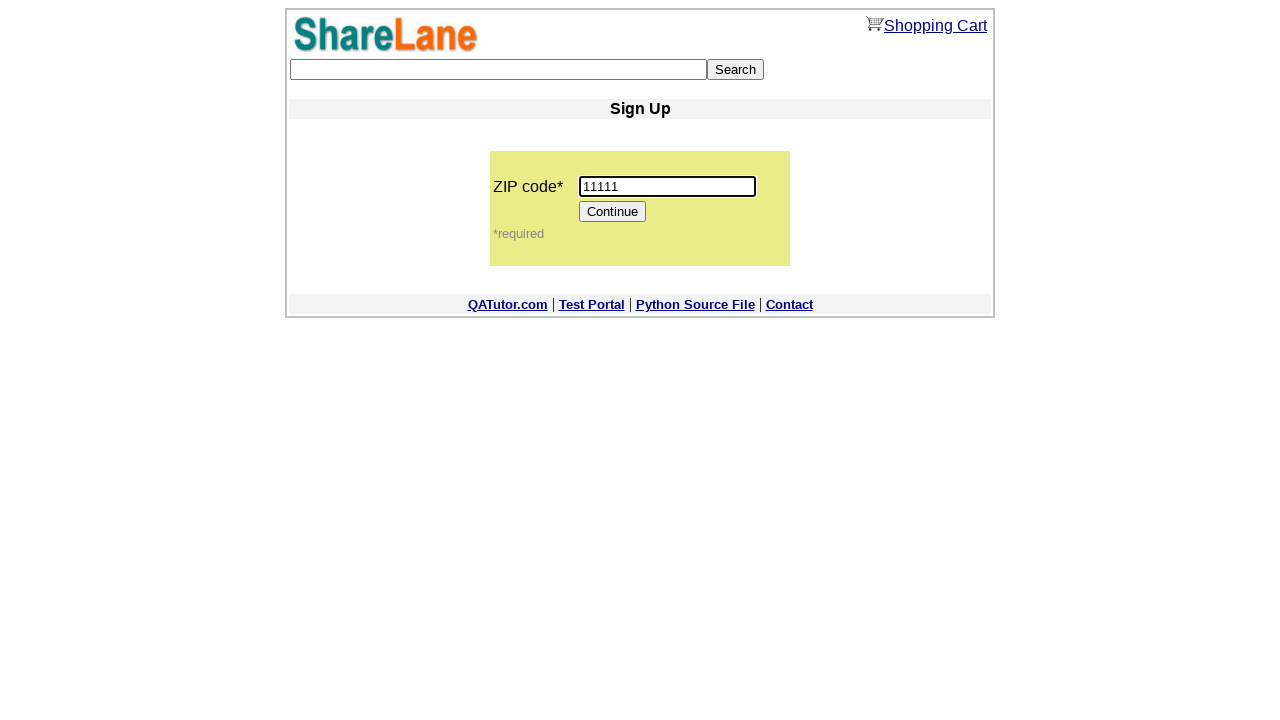

Clicked Continue button to proceed to registration form at (613, 212) on input[value='Continue']
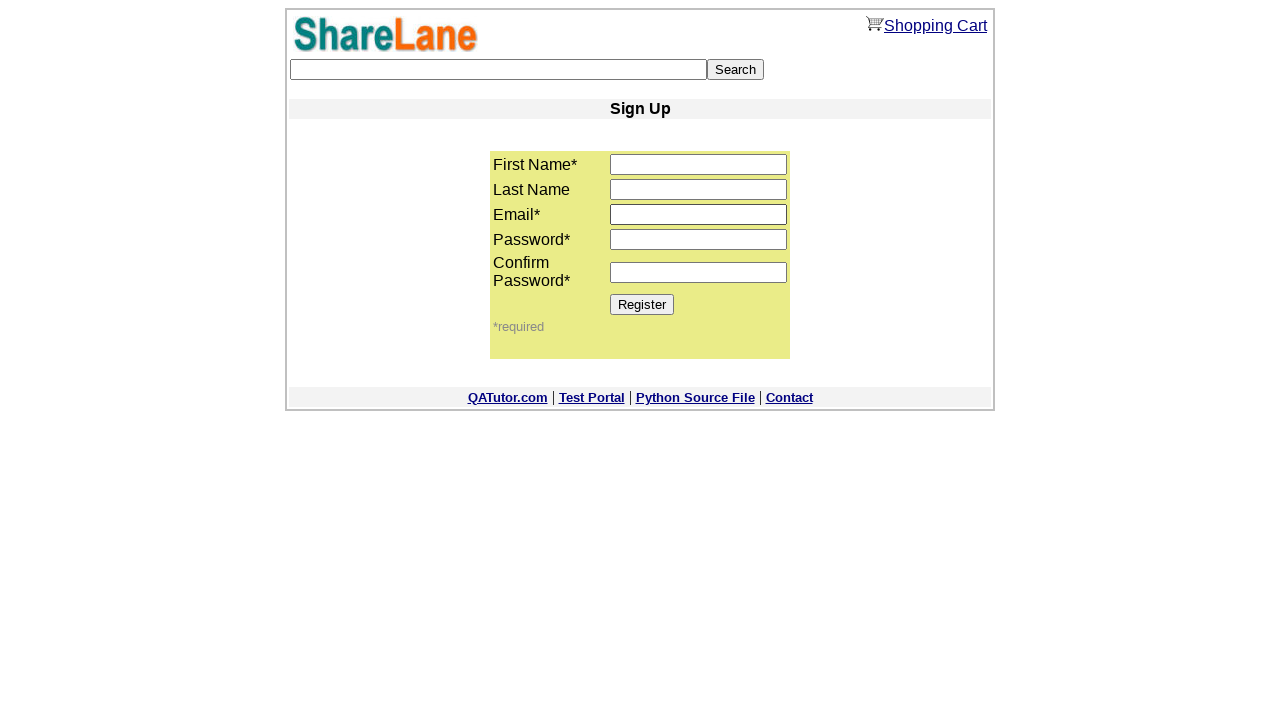

Filled first name field with 'Michael' on input[name='first_name']
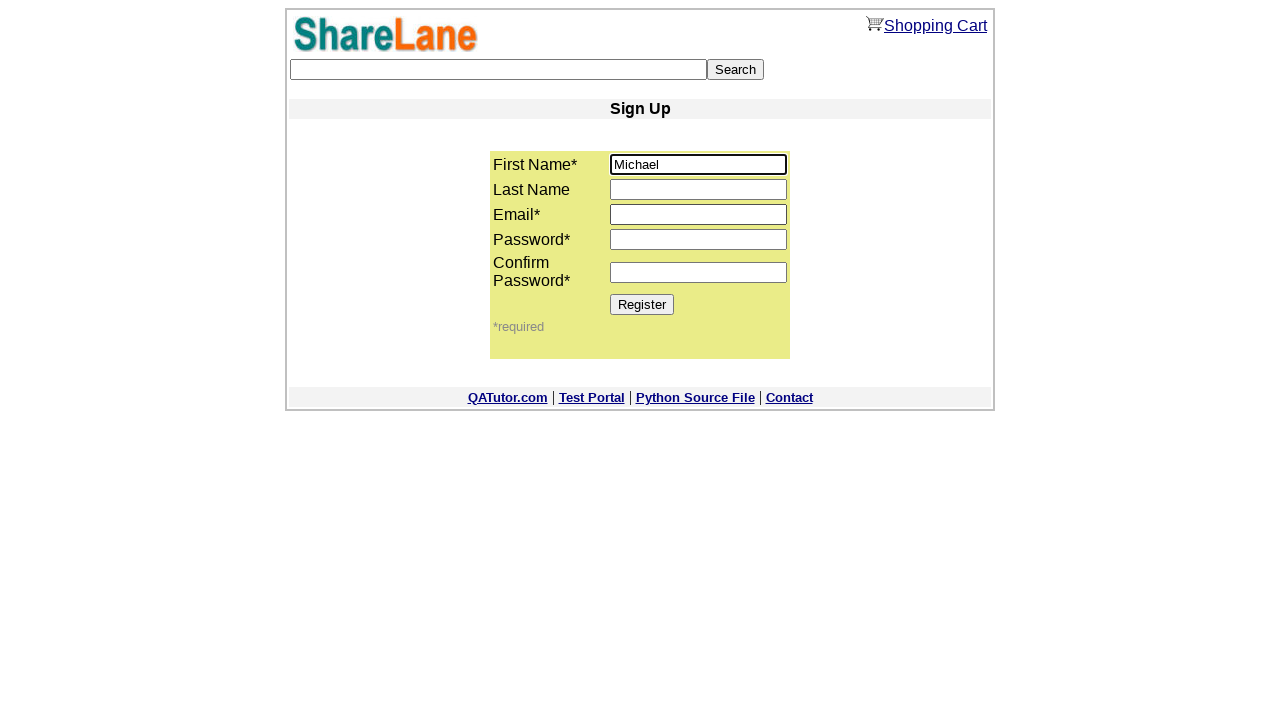

Filled last name field with 'Johnson' on input[name='last_name']
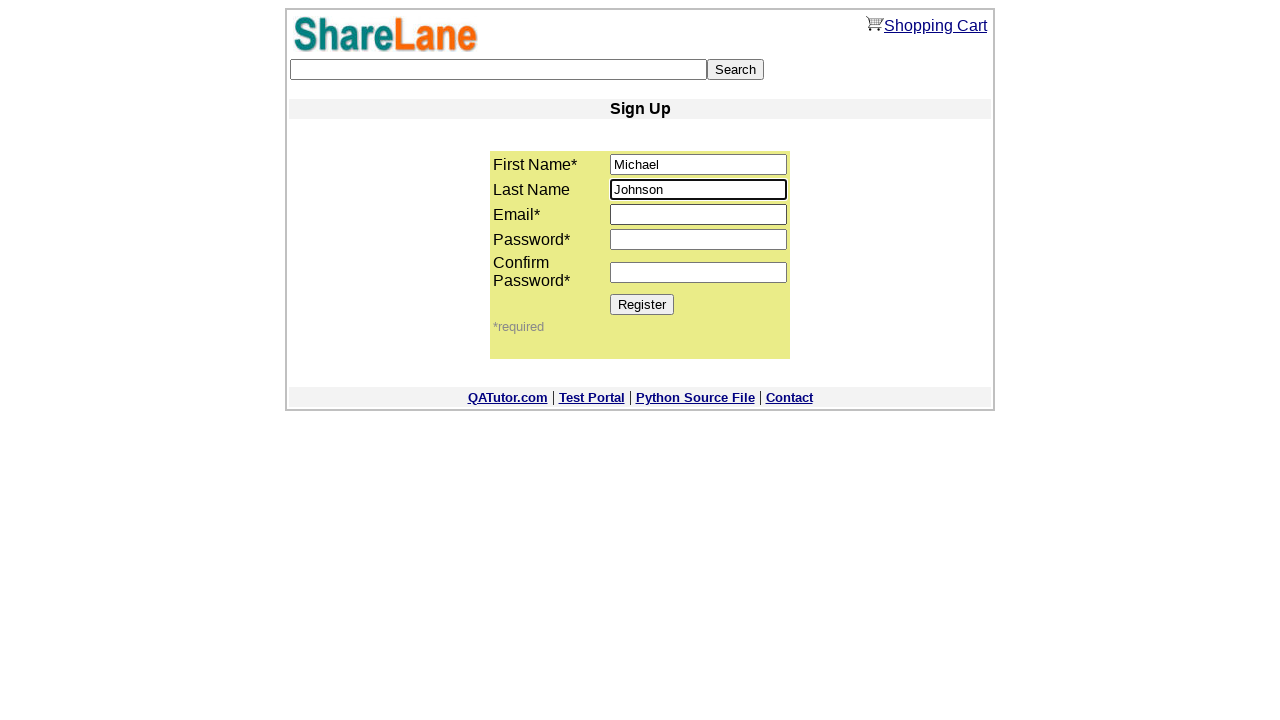

Filled email field with 'michael_j@test456.sharelane.com' on input[name='email']
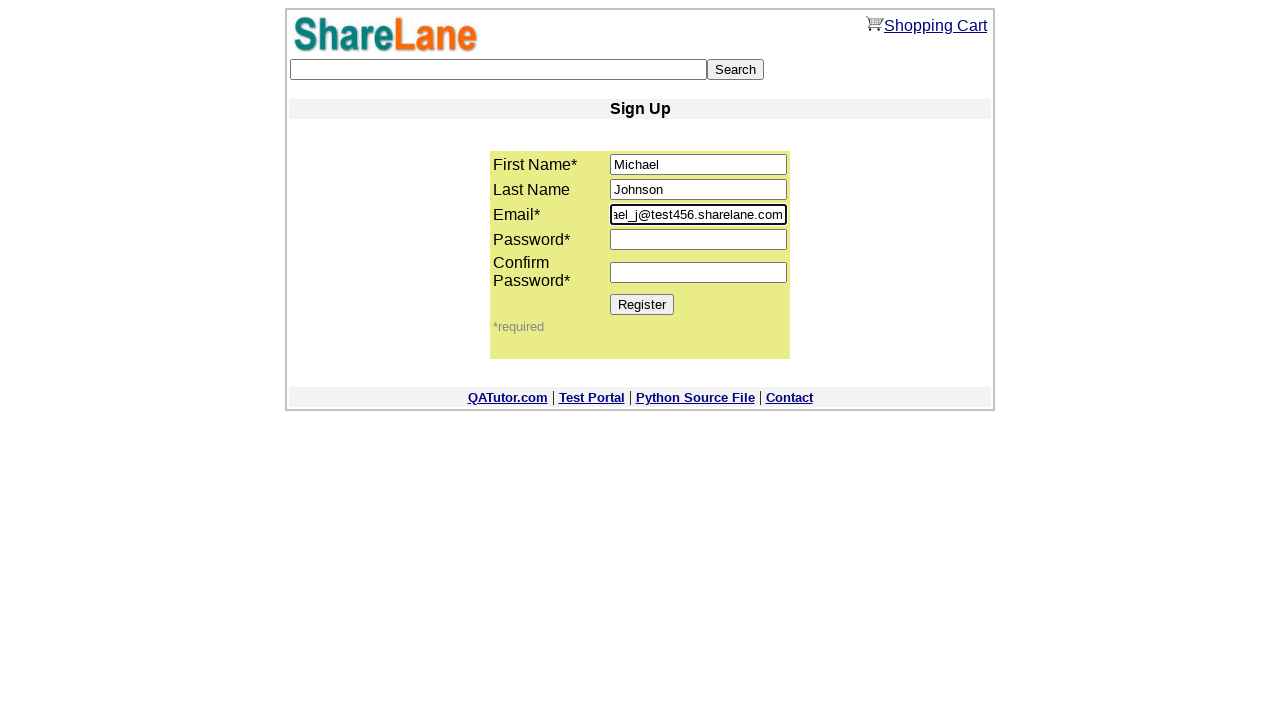

Left first password field empty (validation test) on input[name='password1']
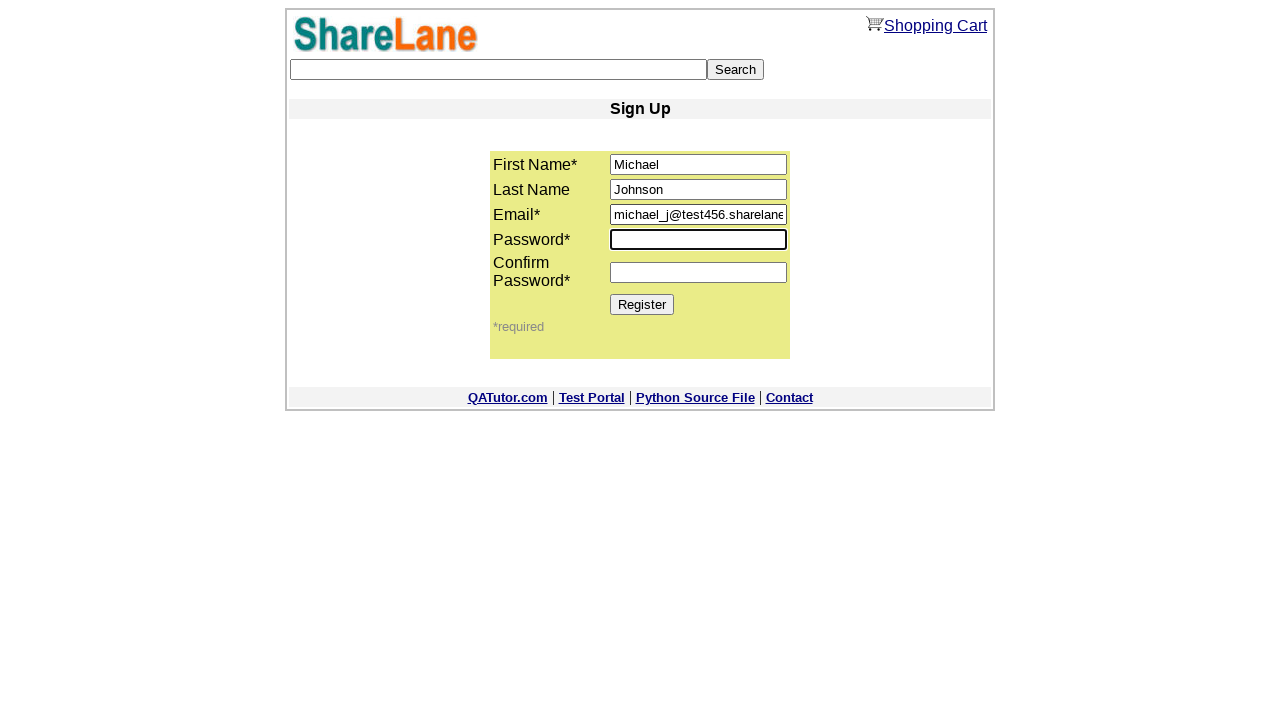

Filled confirm password field with '1111' on input[name='password2']
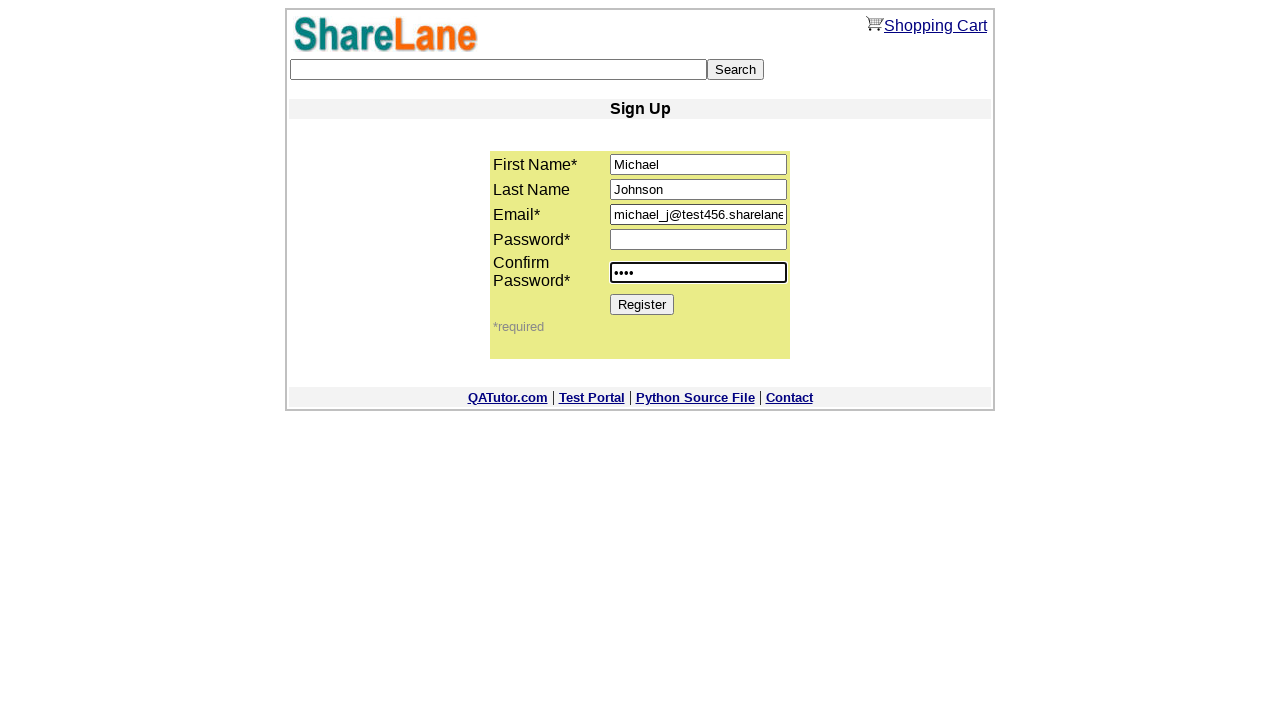

Clicked Register button to submit form at (642, 304) on input[value='Register']
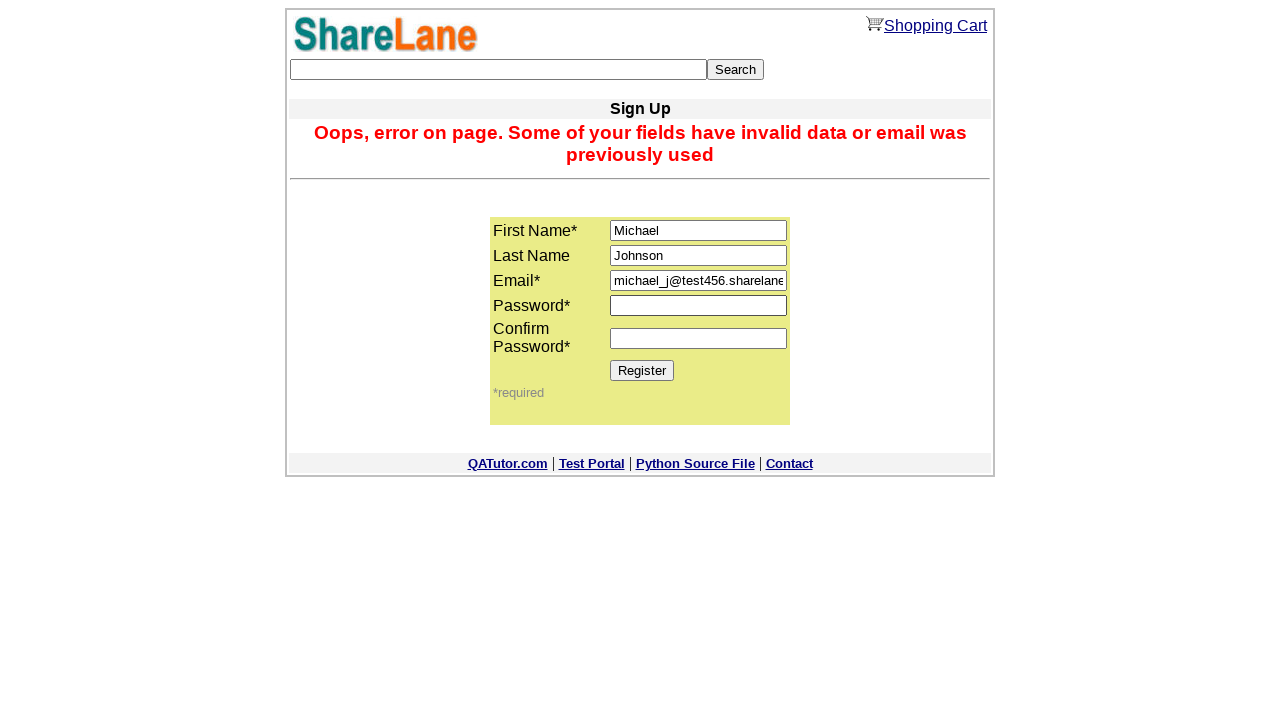

Error message appeared due to empty first password field
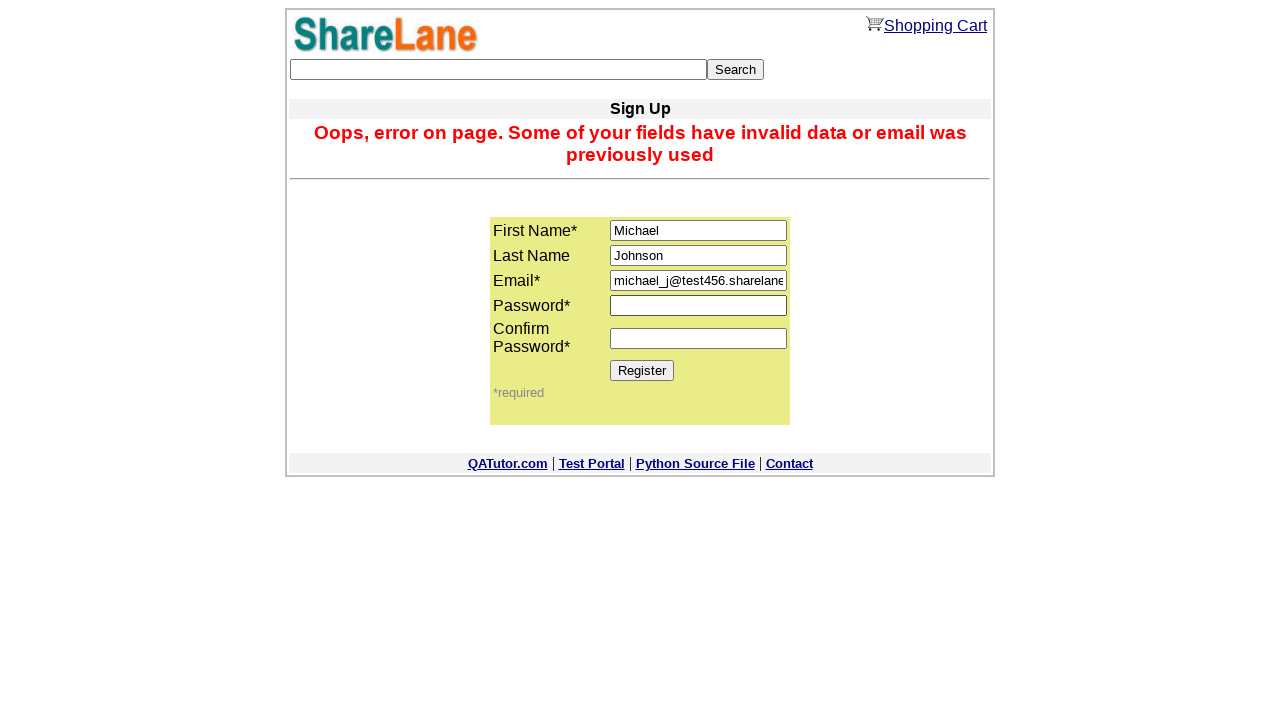

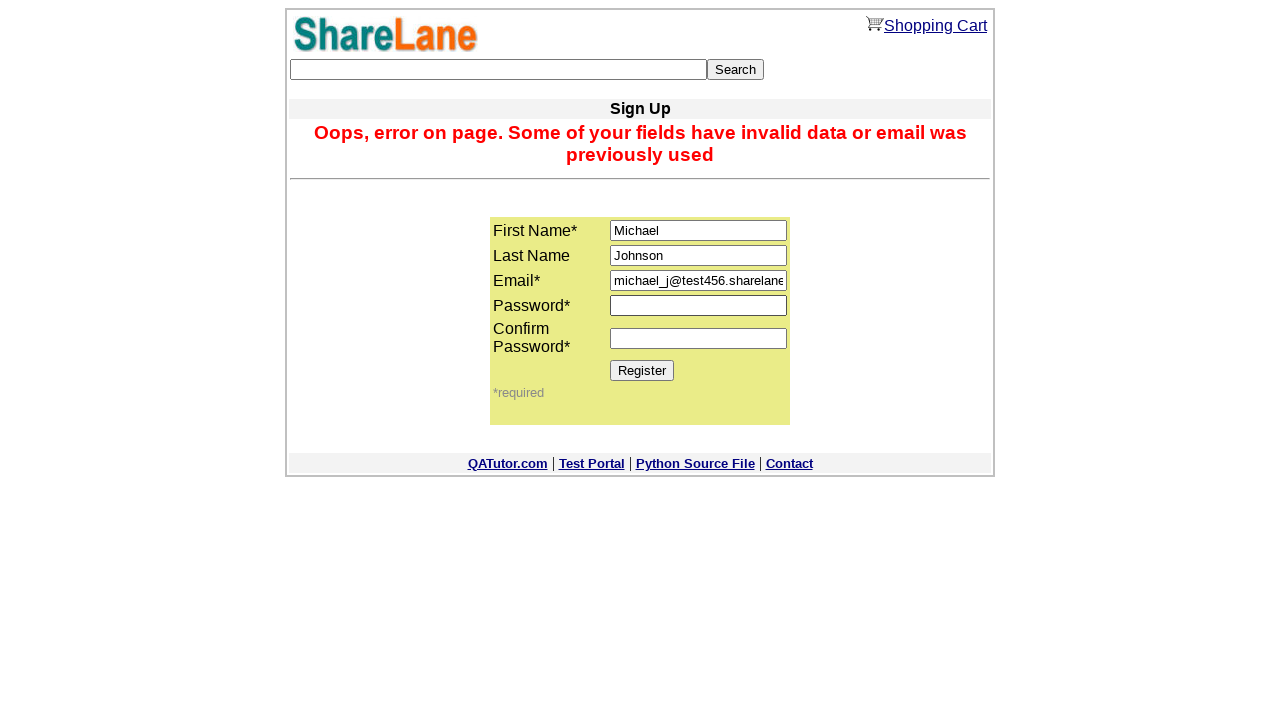